Tests opening a basic JavaScript alert on the DemoQA alerts page and verifies the alert text

Starting URL: https://demoqa.com/

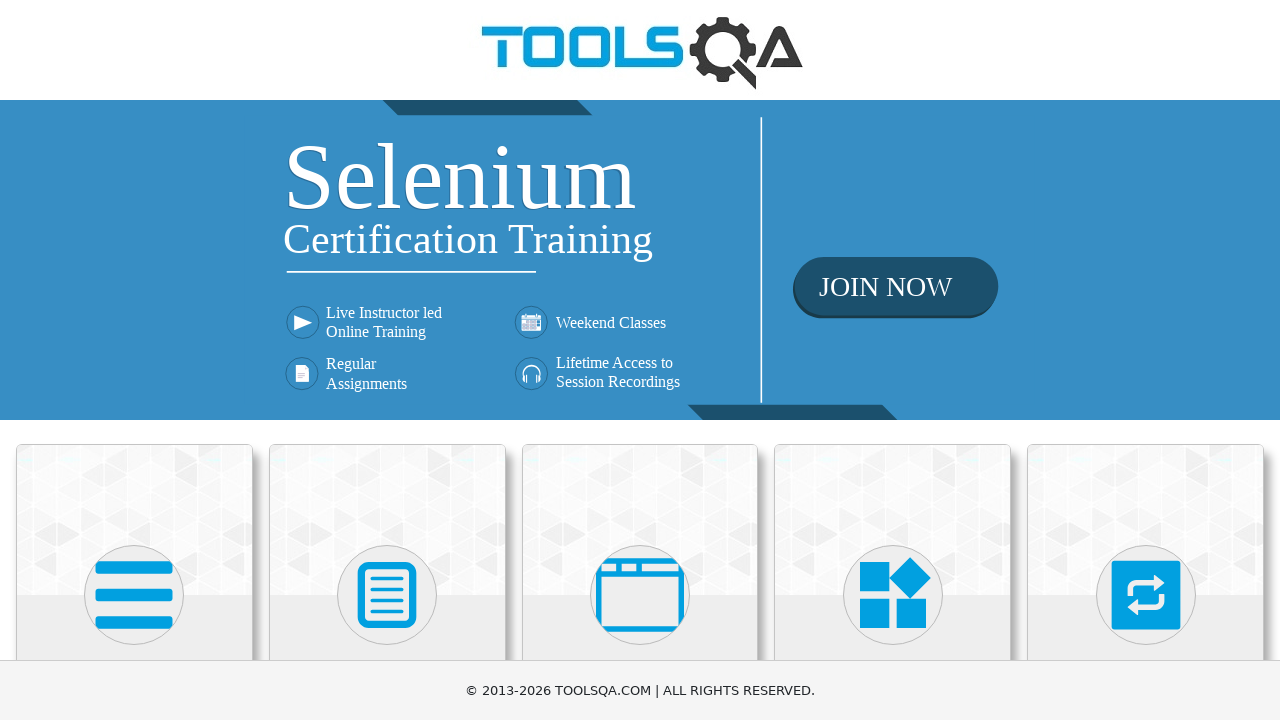

Clicked on 'Alerts, Frame & Windows' card at (640, 360) on text=Alerts, Frame & Windows
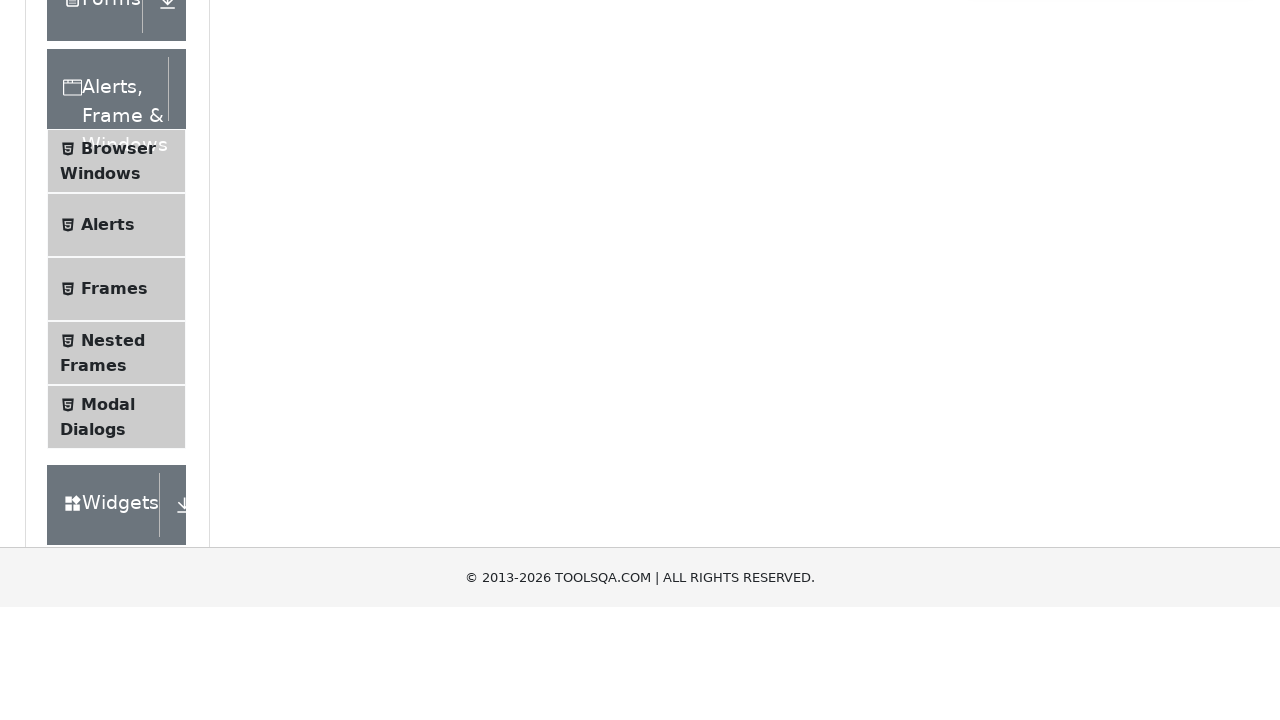

Clicked on 'Alerts' menu option at (108, 501) on xpath=//span[text()='Alerts']
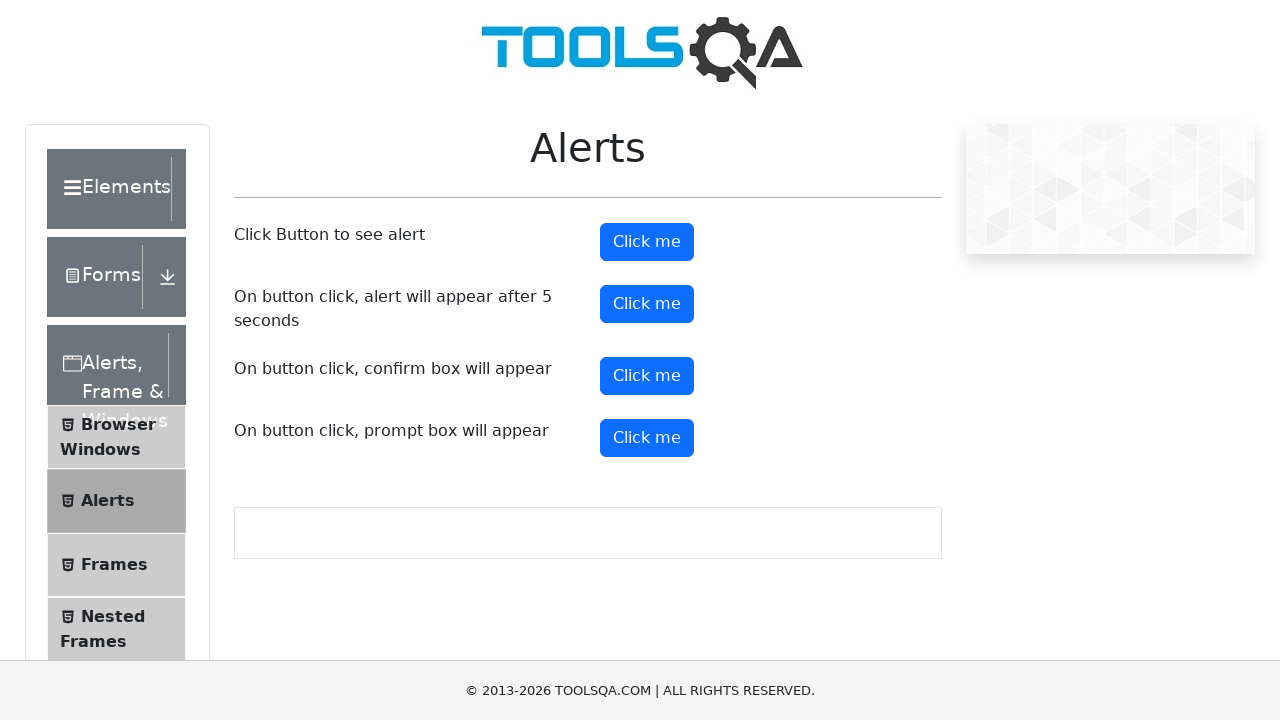

Clicked button to open basic alert at (647, 242) on #alertButton
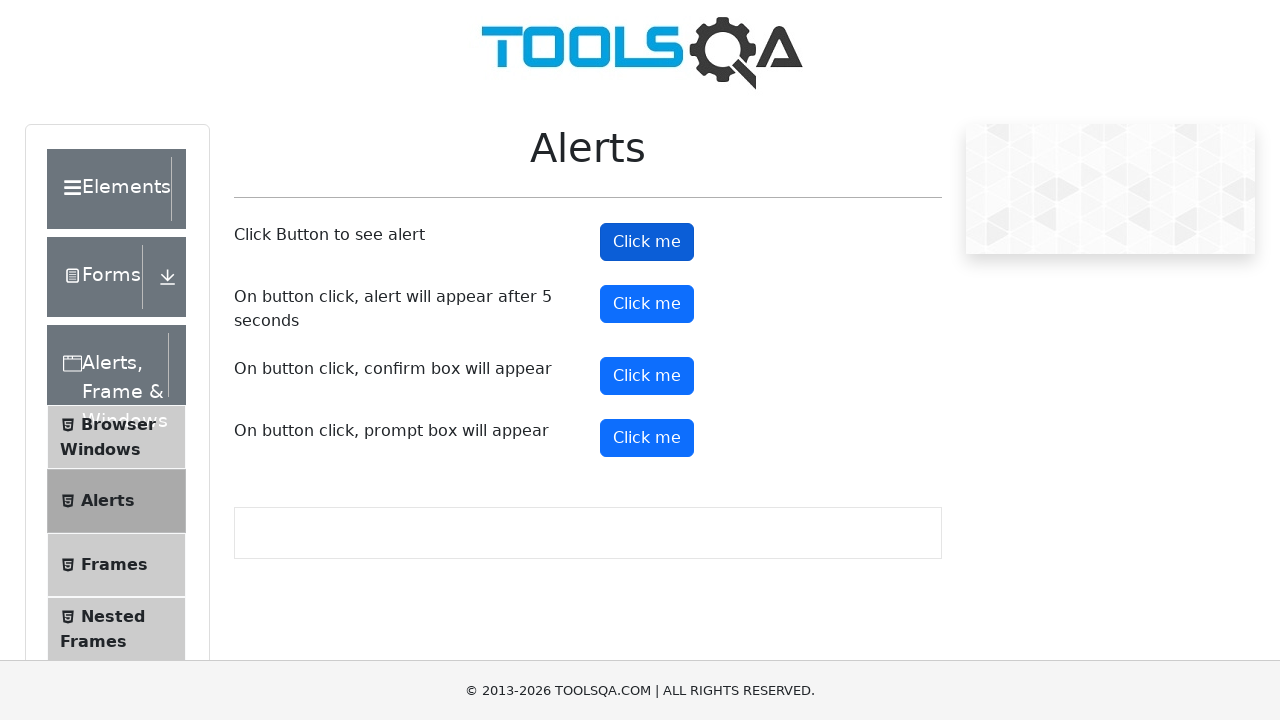

Set up dialog handler to capture alert message
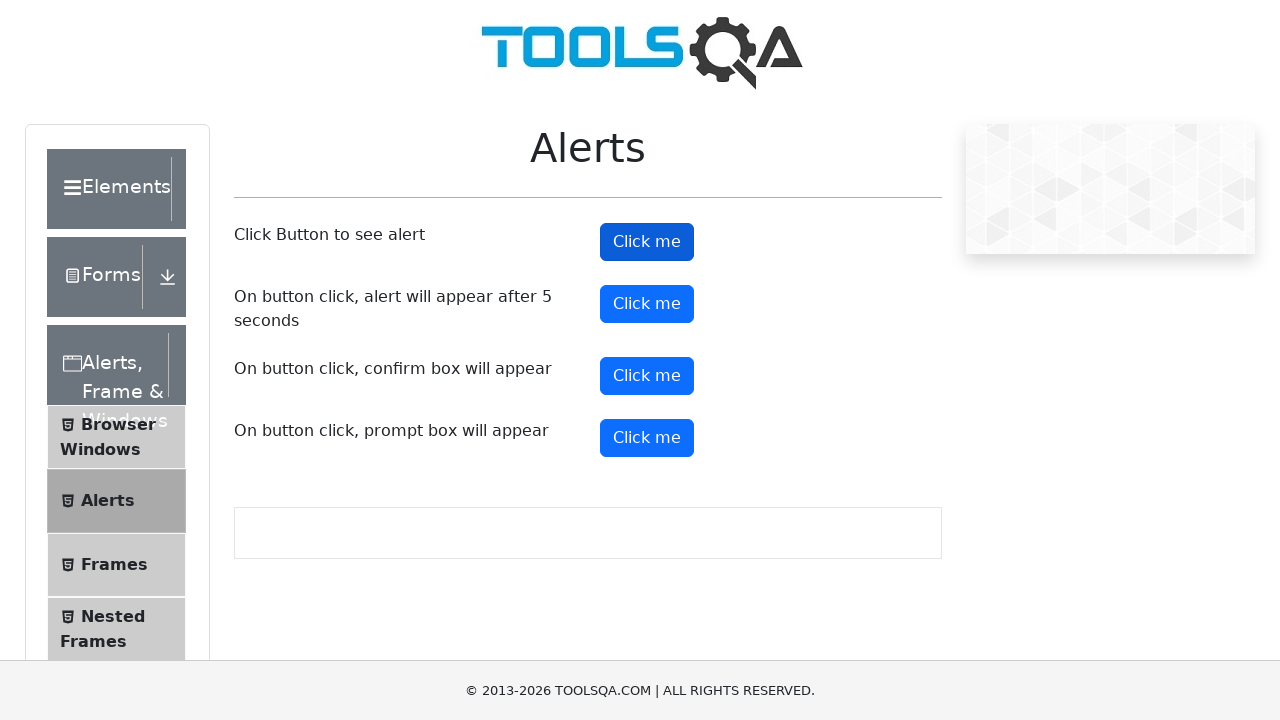

Clicked alert button again to trigger dialog at (647, 242) on #alertButton
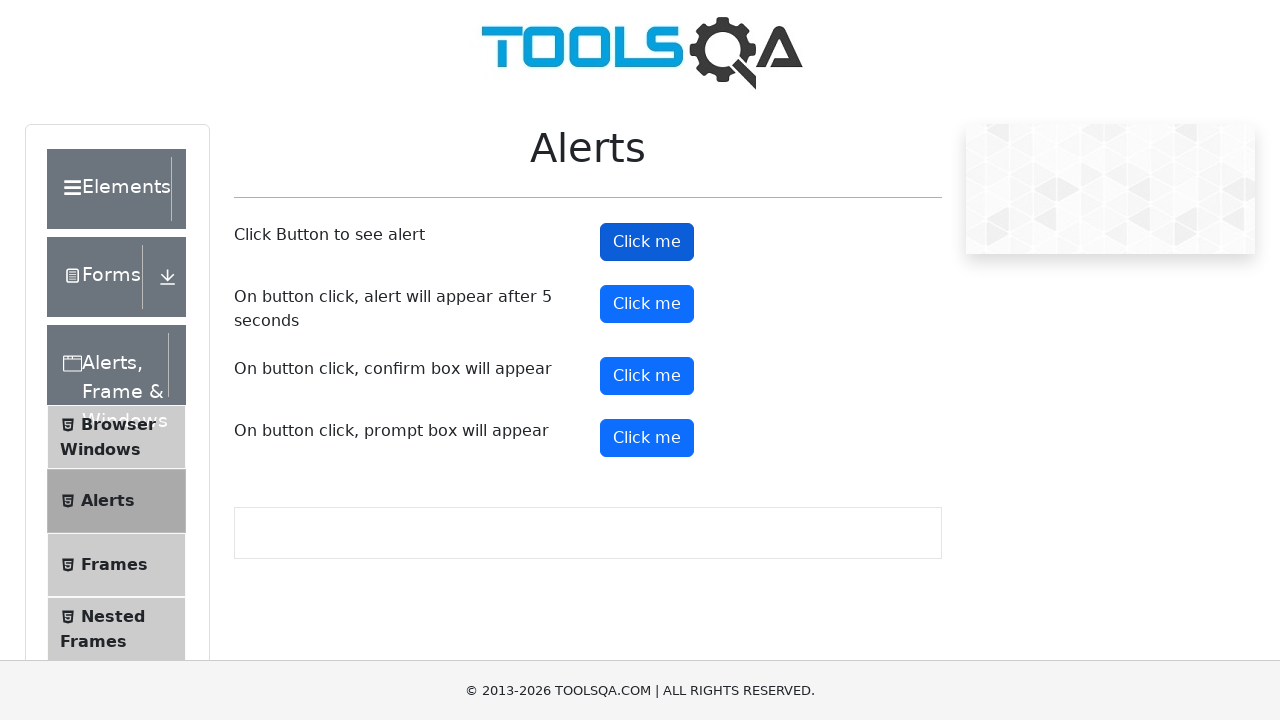

Waited 500ms for dialog to be handled
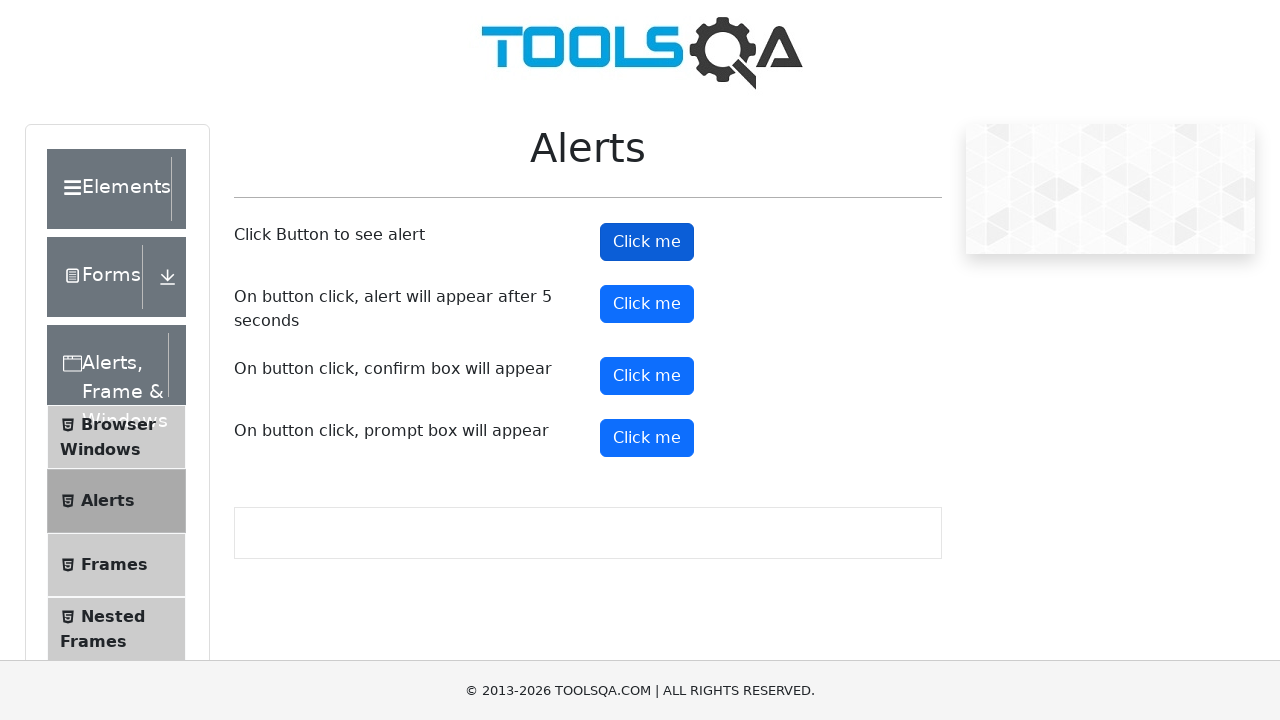

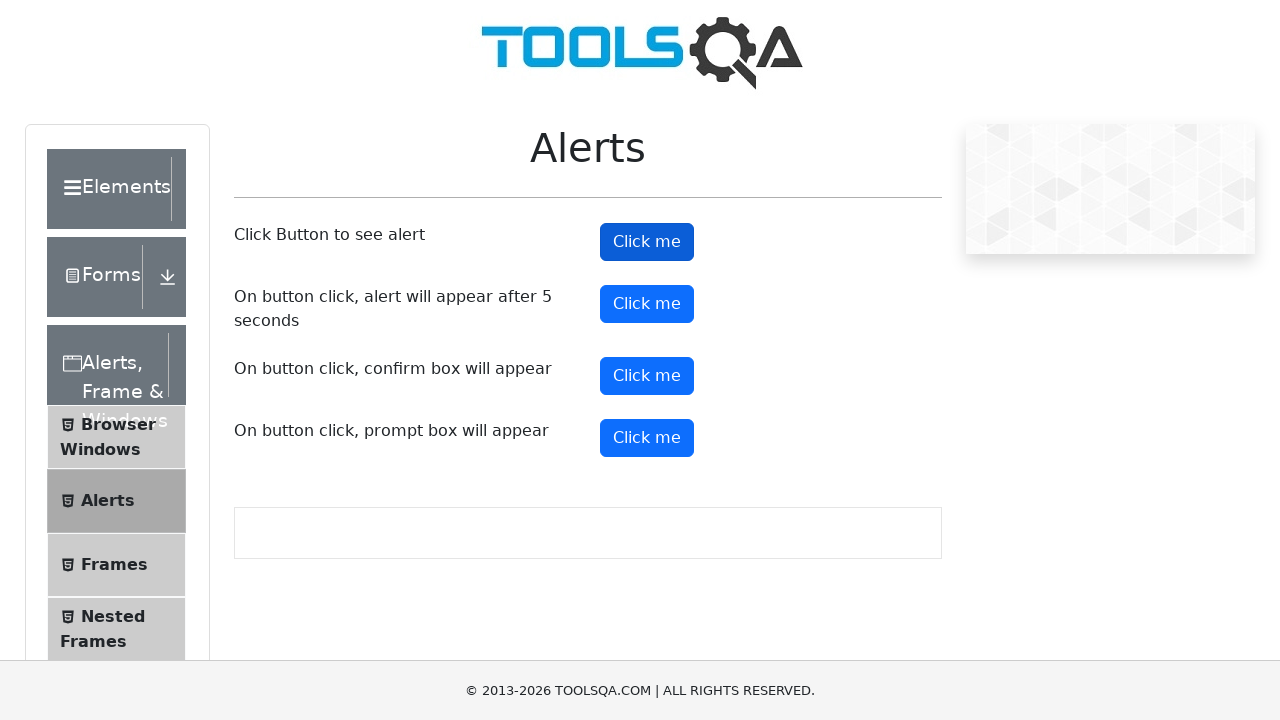